Tests hover dropdown functionality by hovering over the dropdown container to reveal options.

Starting URL: https://seleniumbase.io/demo_page

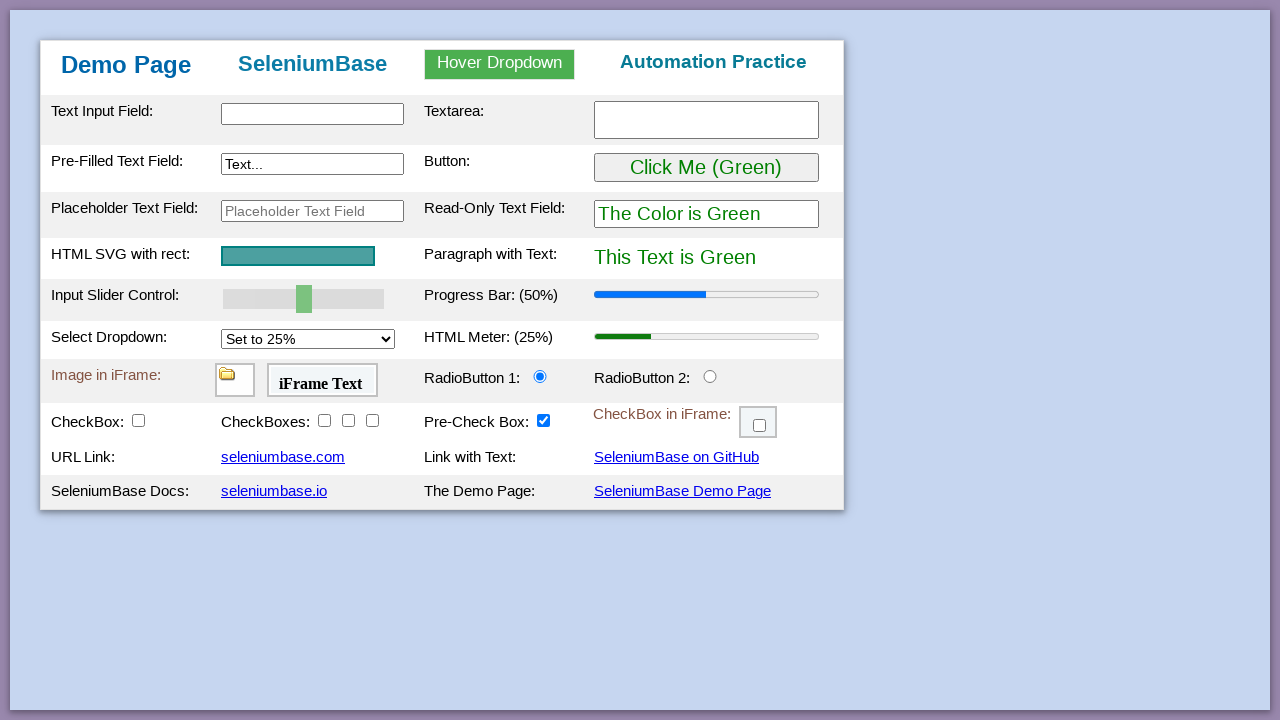

Waited for page to load with networkidle state
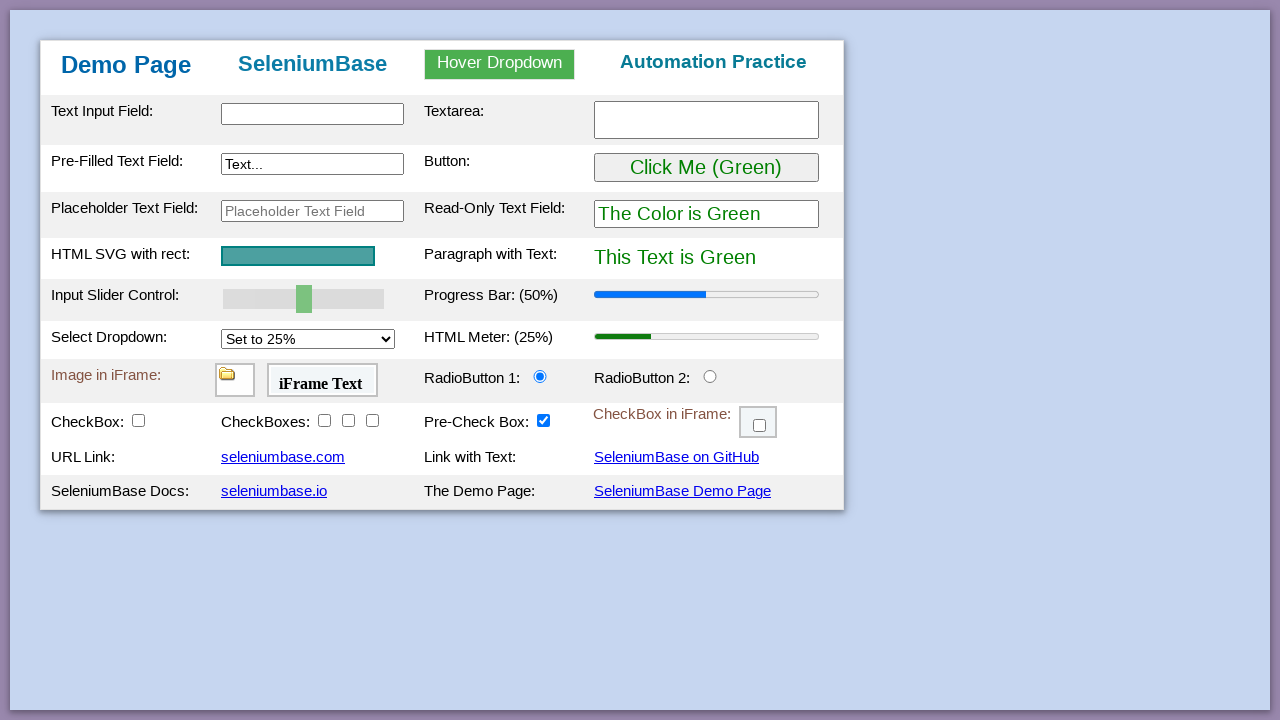

Hovered over dropdown container to reveal options at (500, 64) on #myDropdown
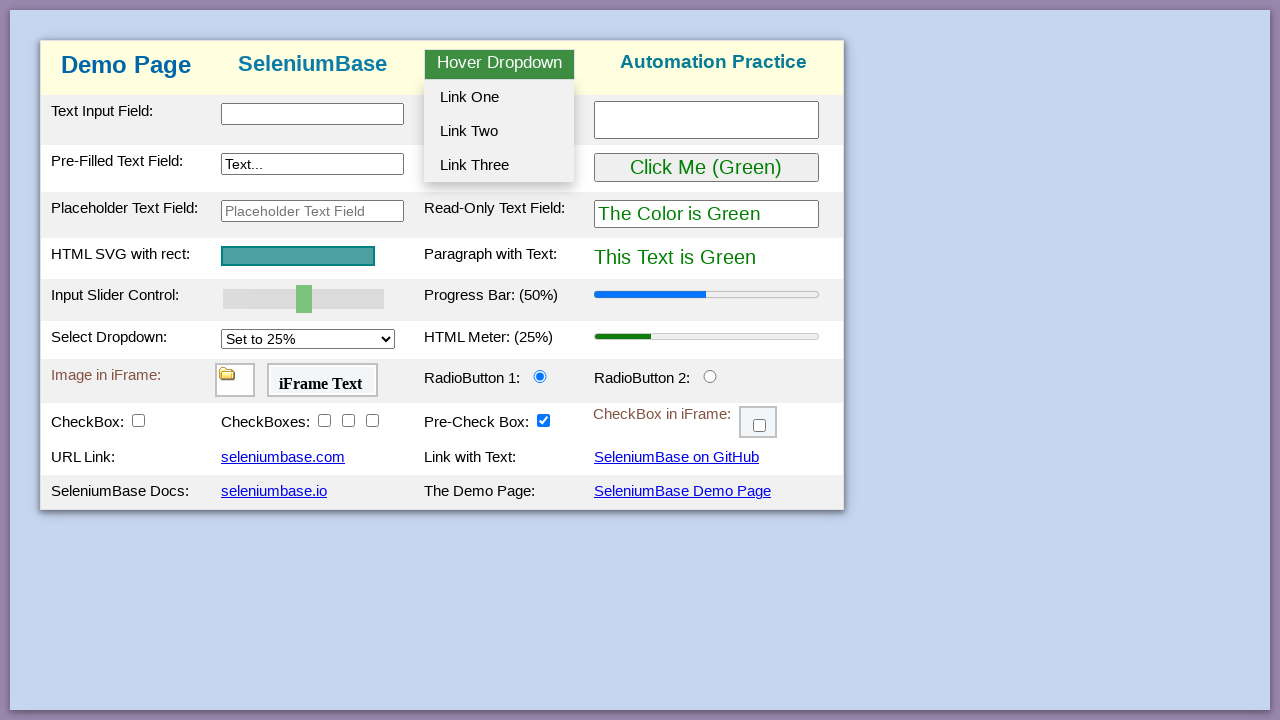

Waited 500ms for hover effect animation to complete
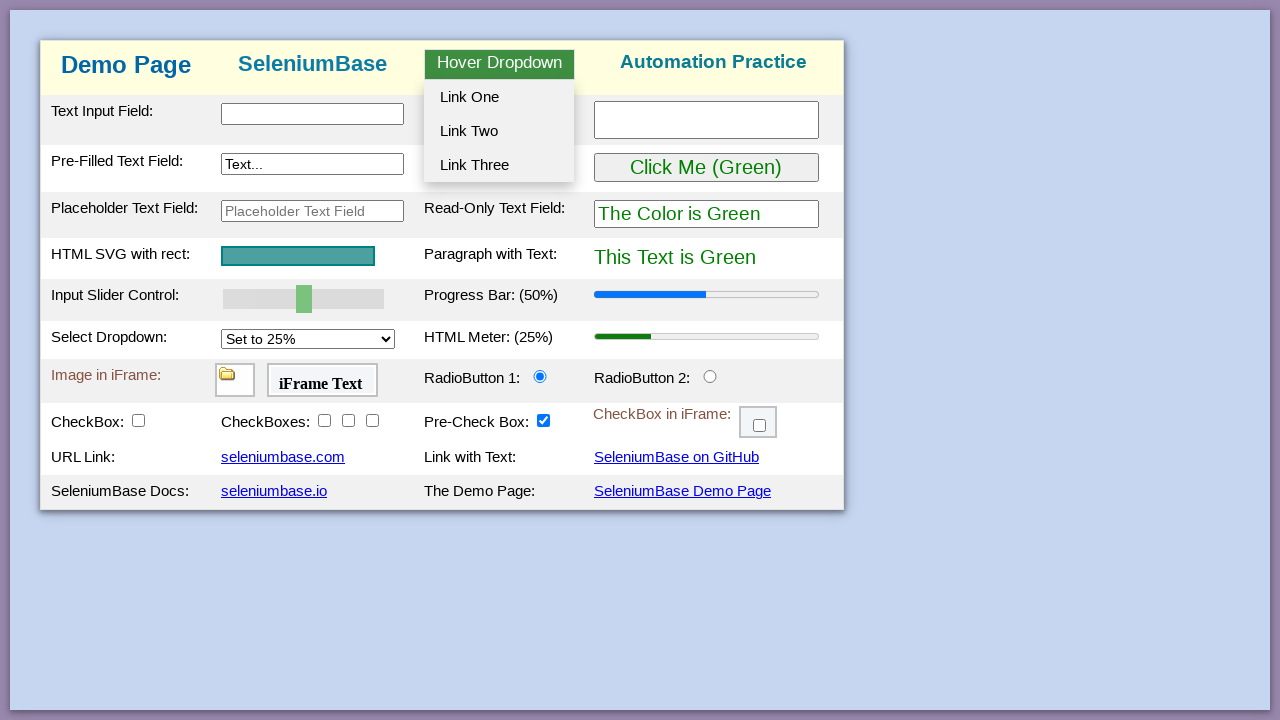

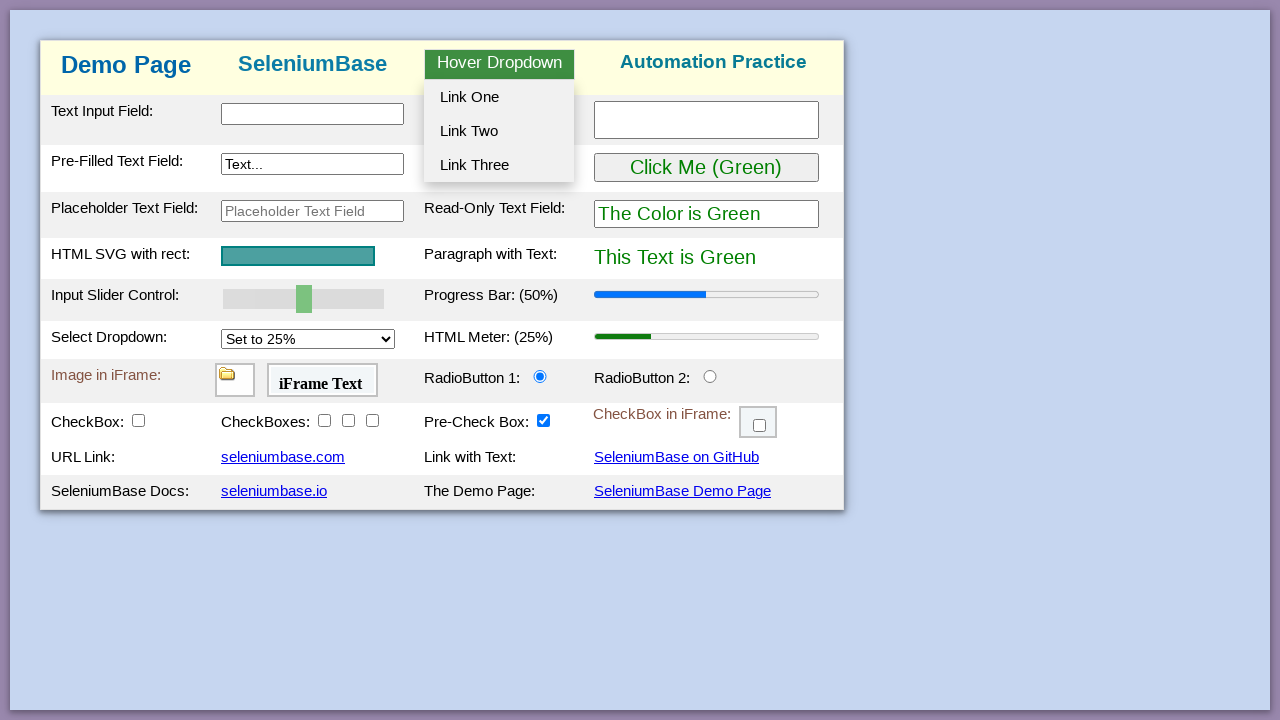